Tests page scrolling functionality by scrolling to different positions on the page

Starting URL: https://rahulshettyacademy.com/AutomationPractice/

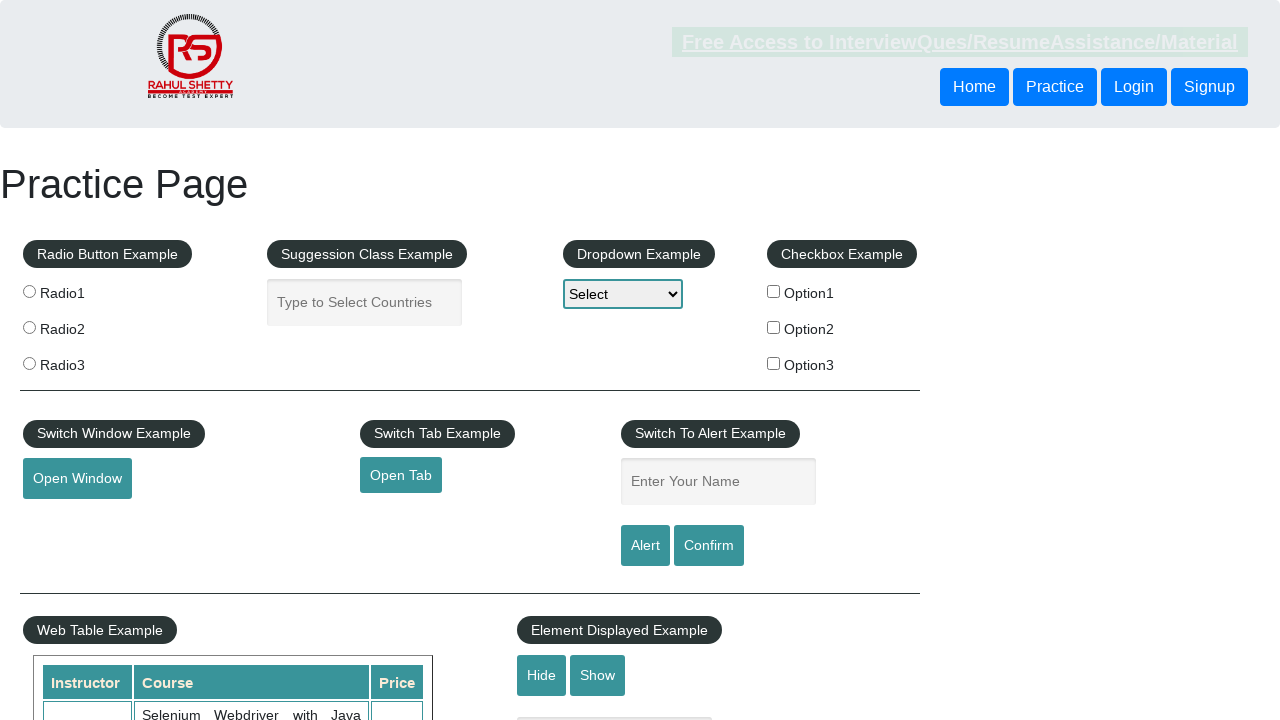

Scrolled down the page by 5000 pixels vertically
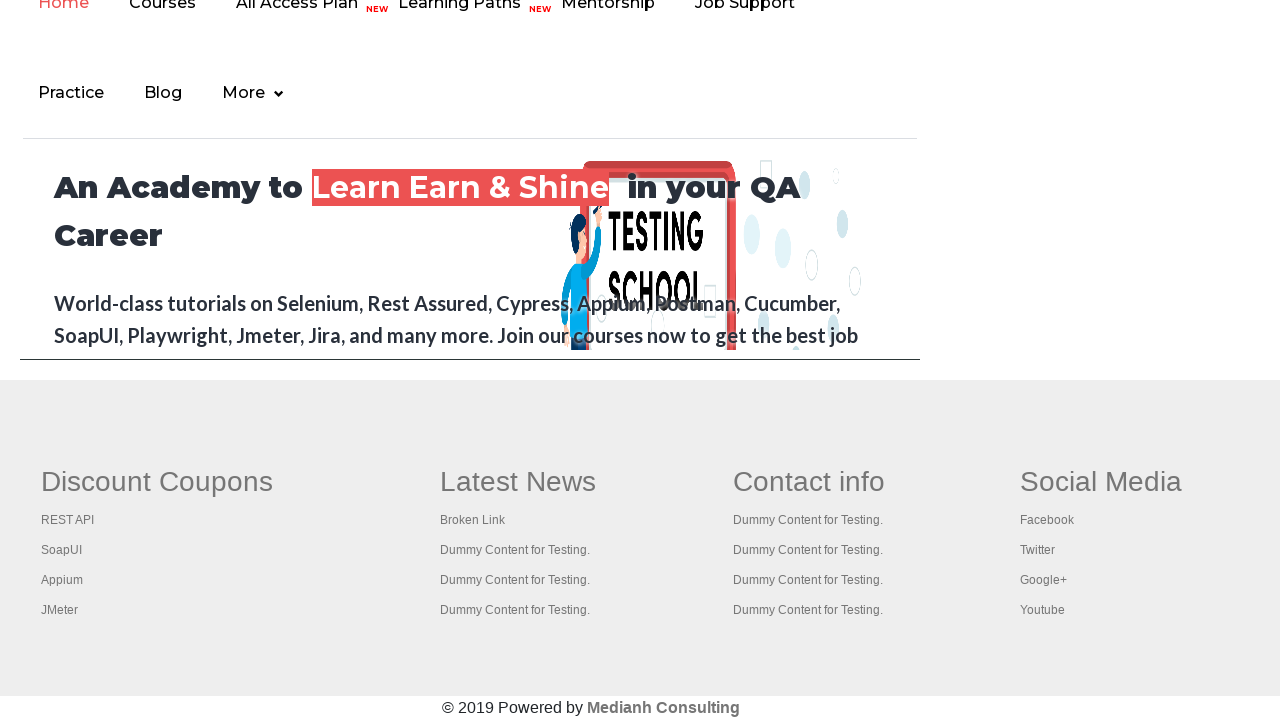

Waited 1000ms for scroll to complete
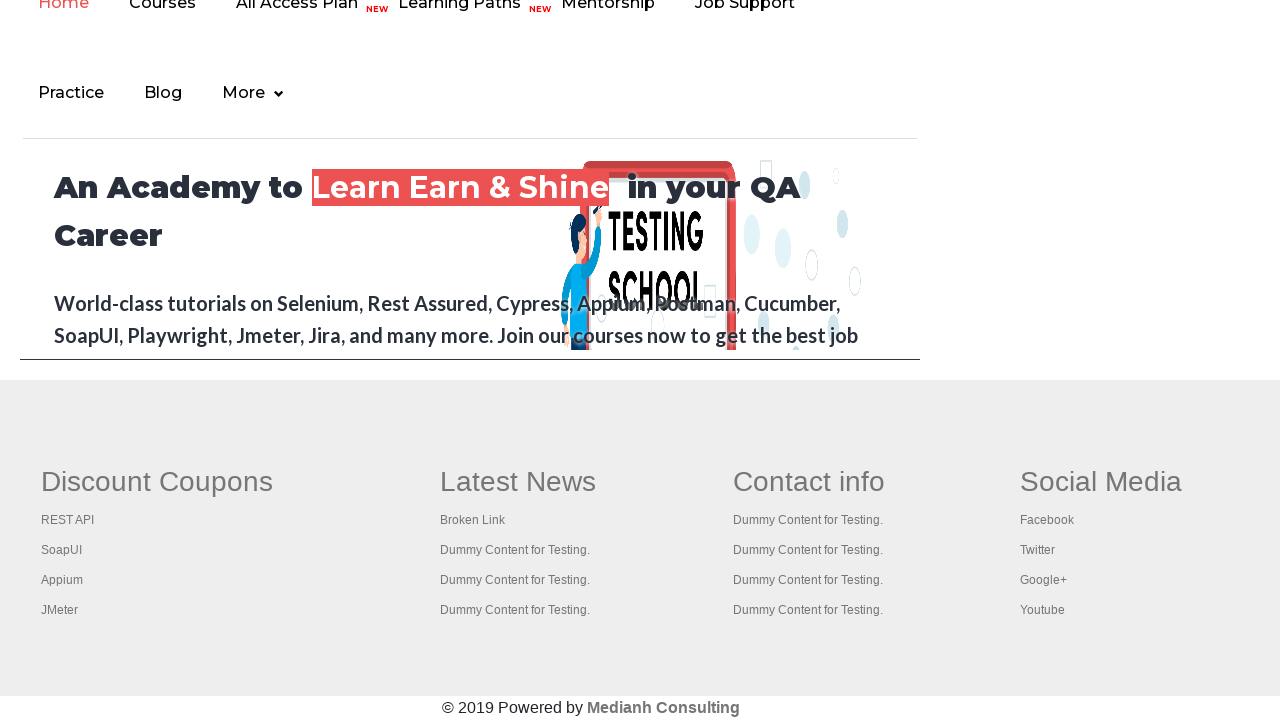

Scrolled further down the page by 890 pixels vertically
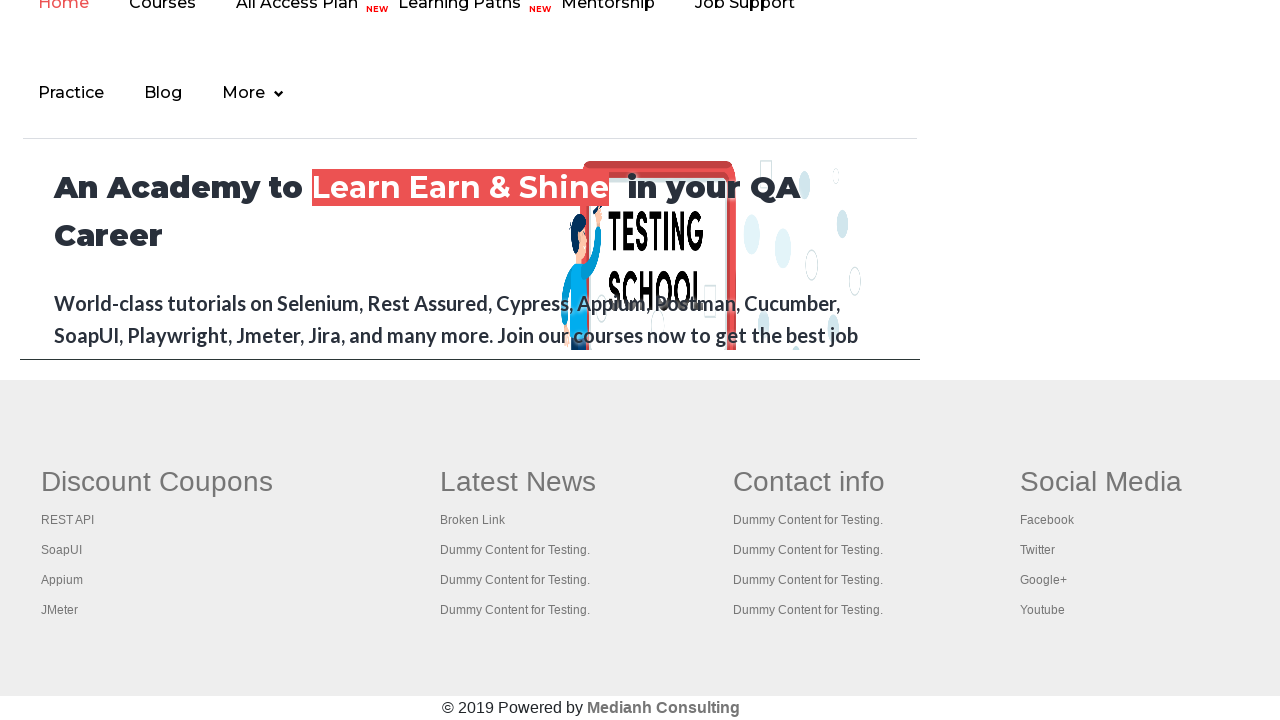

Waited 1000ms for scroll to complete
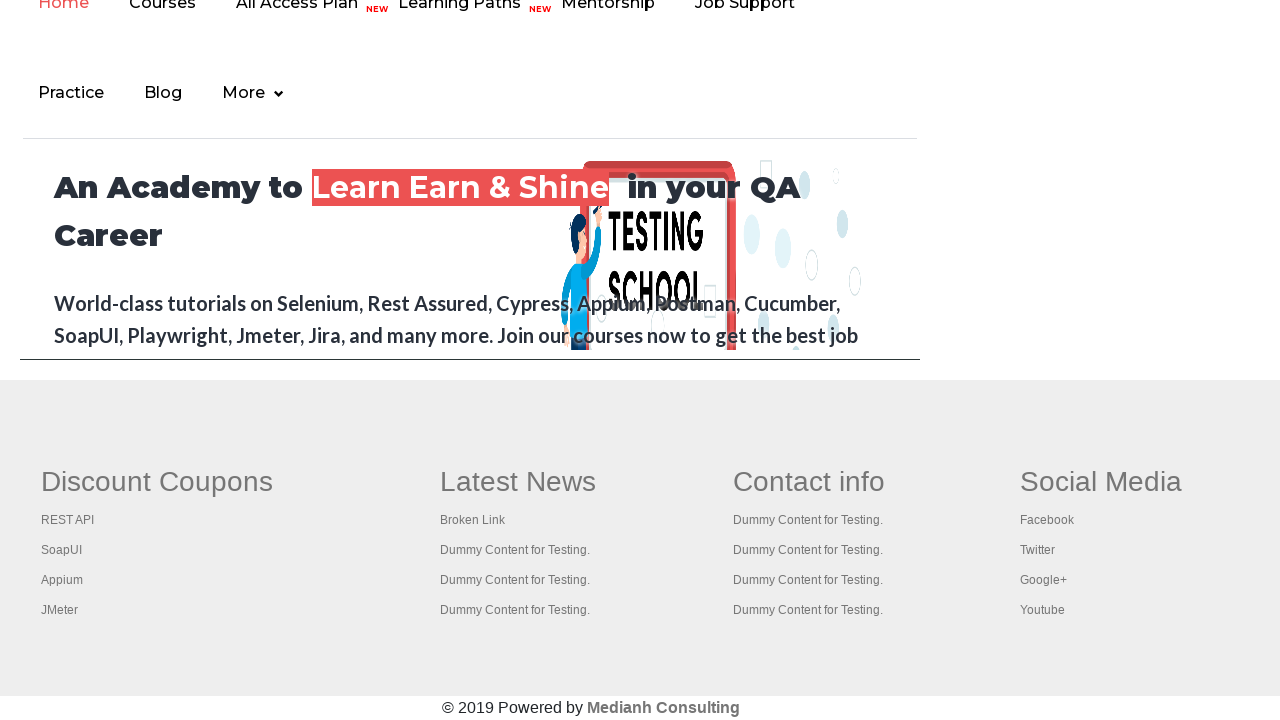

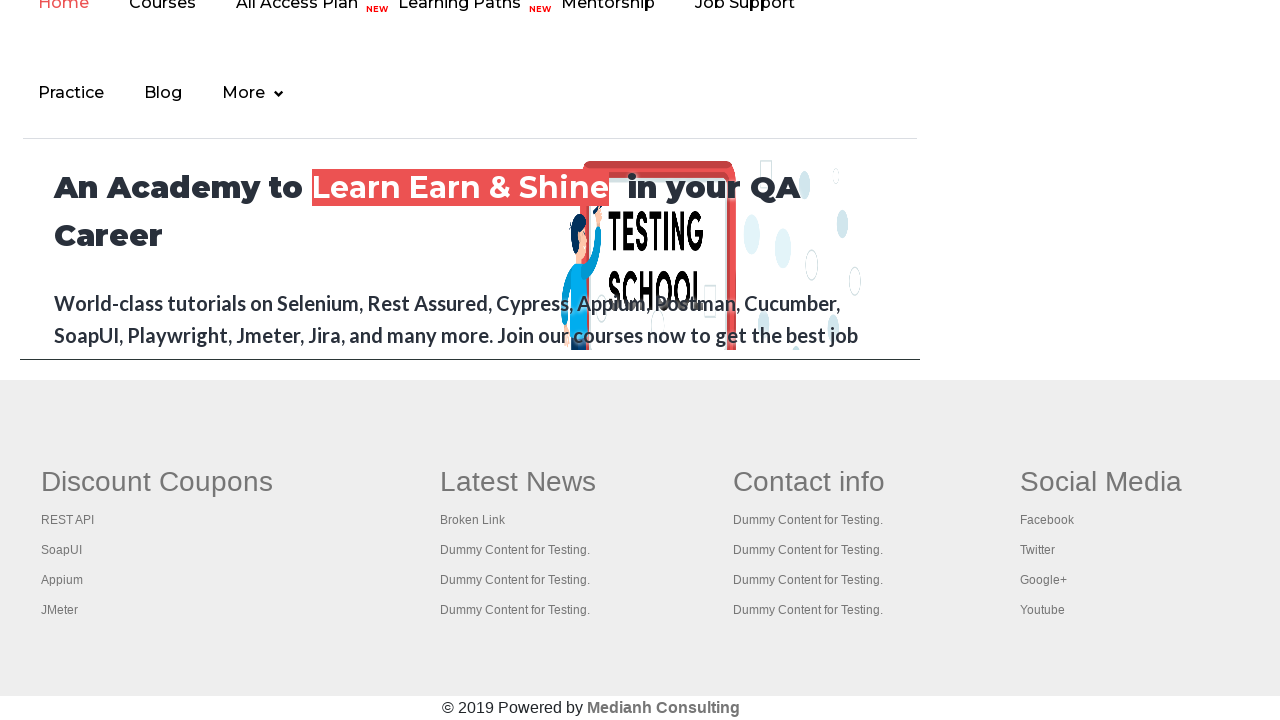